Tests right-click functionality on a button element by performing a context click action

Starting URL: https://demoqa.com/buttons

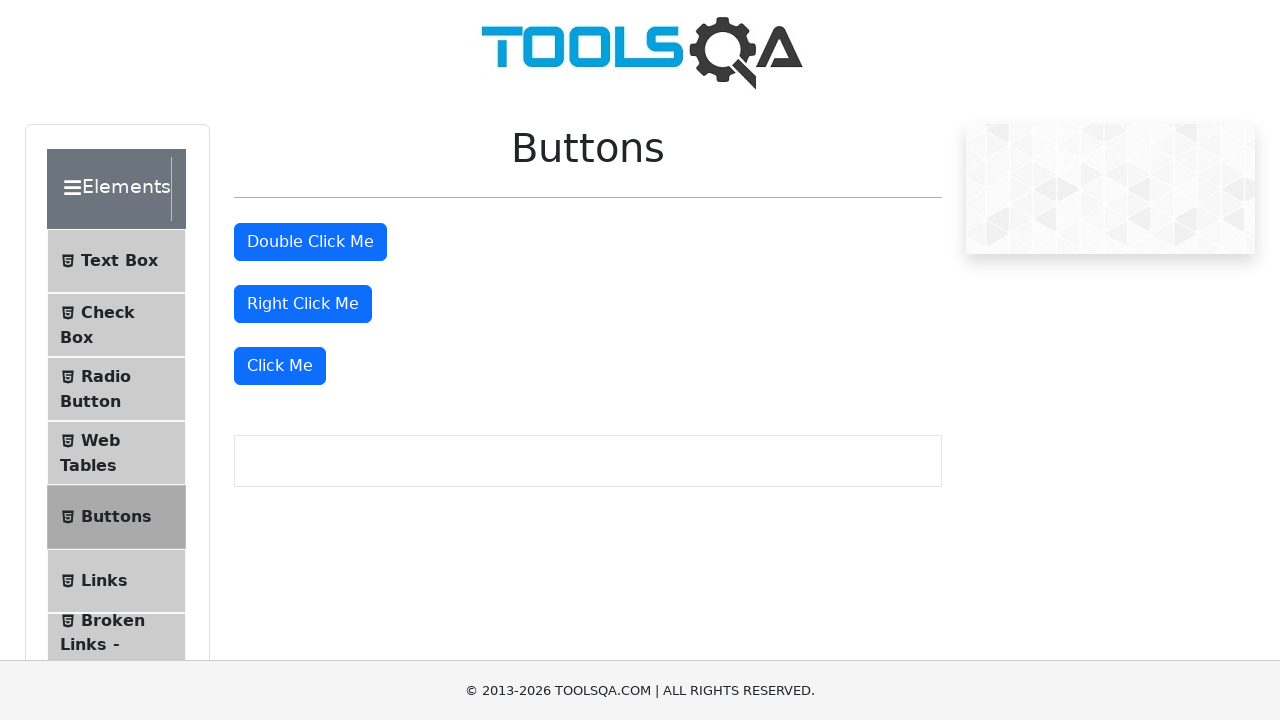

Located the right-click button element with ID 'rightClickBtn'
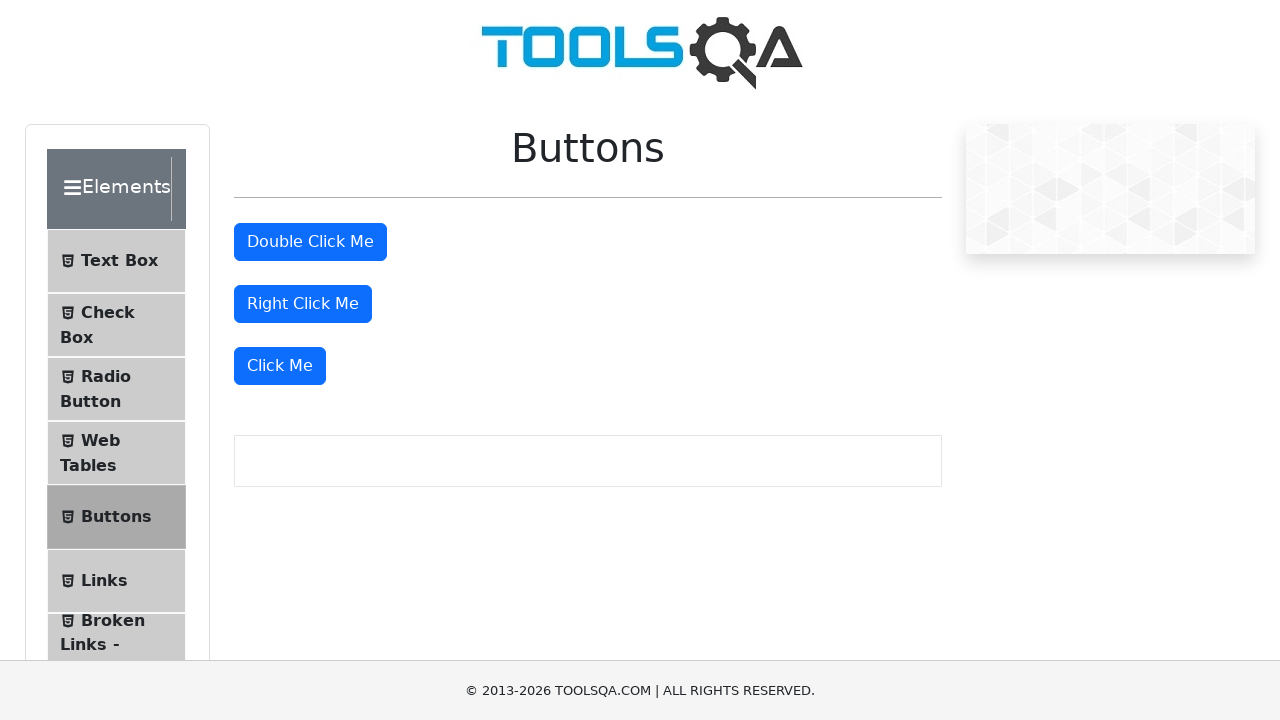

Performed right-click (context click) action on the button at (303, 304) on #rightClickBtn
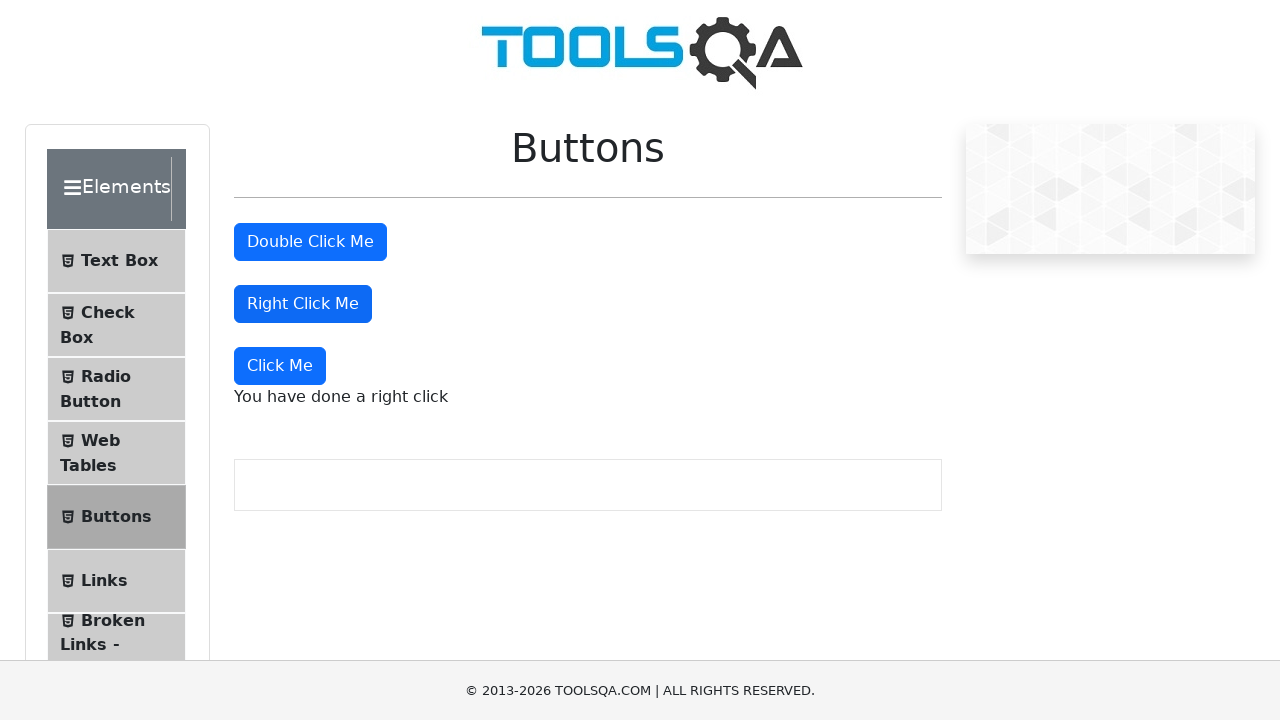

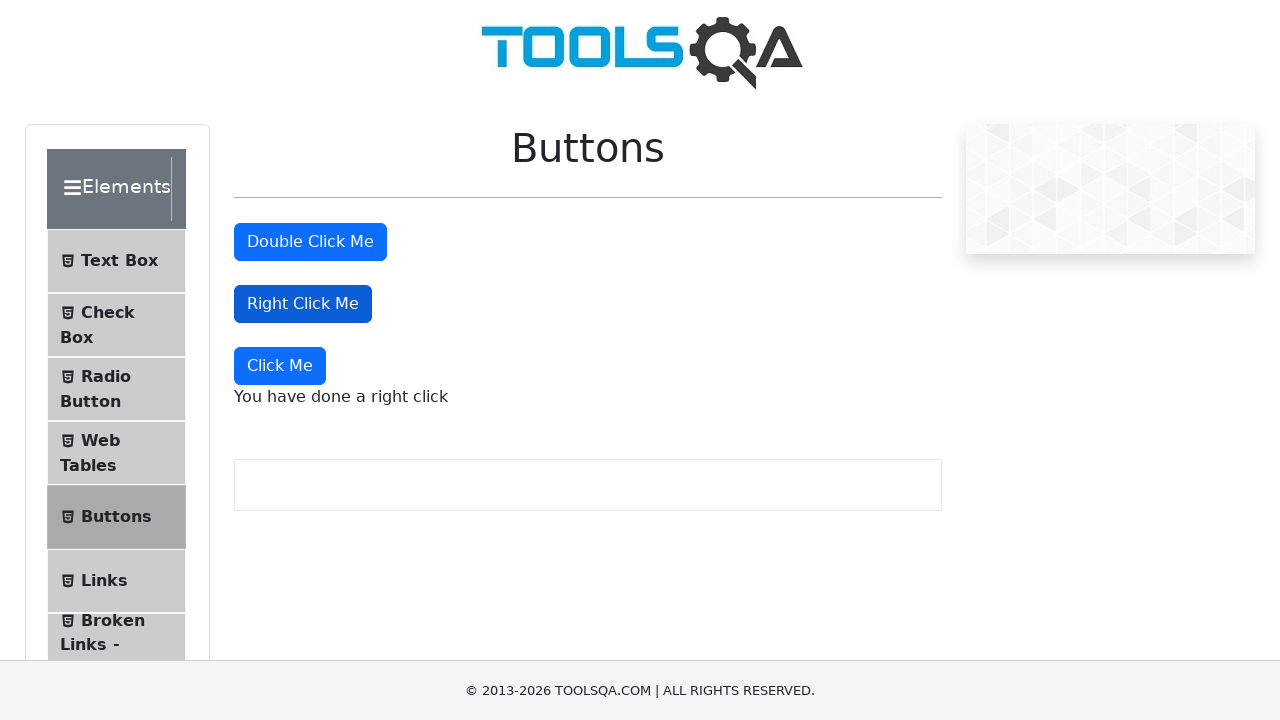